Tests updating a completed todo's state back to active while filtering by 'completed', verifies the todo disappears from the completed filter view.

Starting URL: https://todomvc.com/examples/typescript-angular/#/

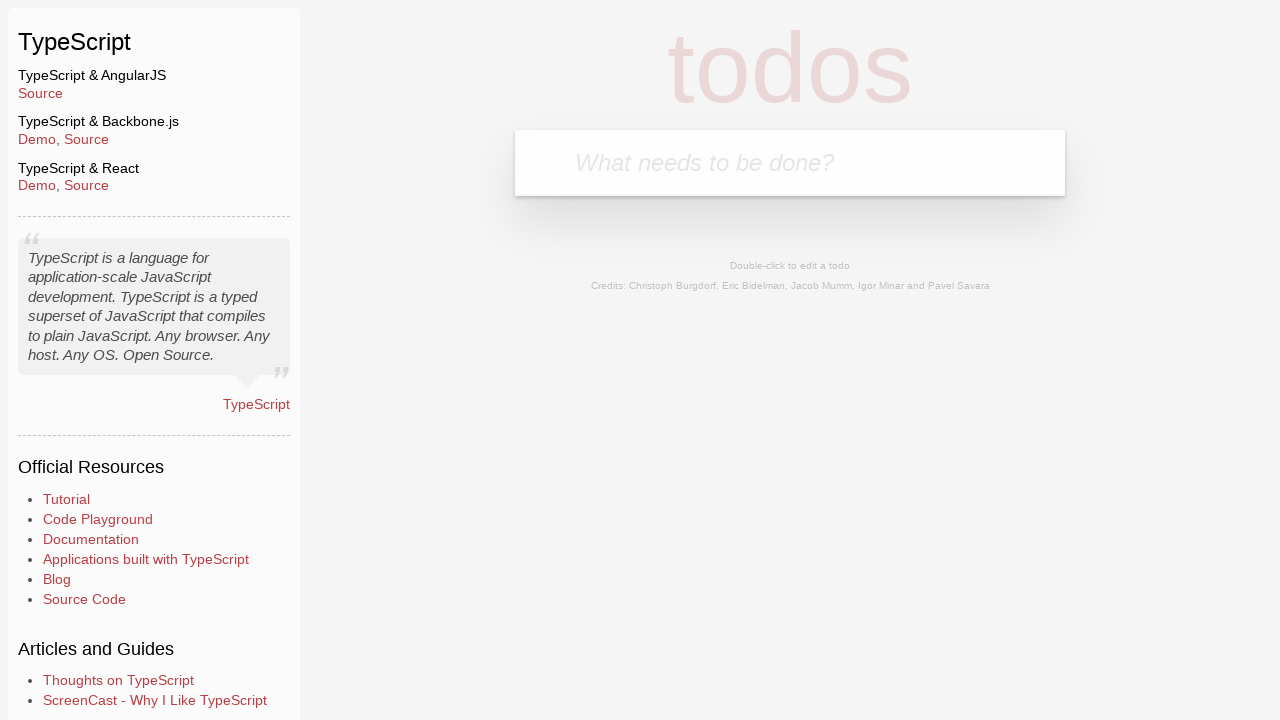

Filled new todo input field with 'Example1' on .new-todo
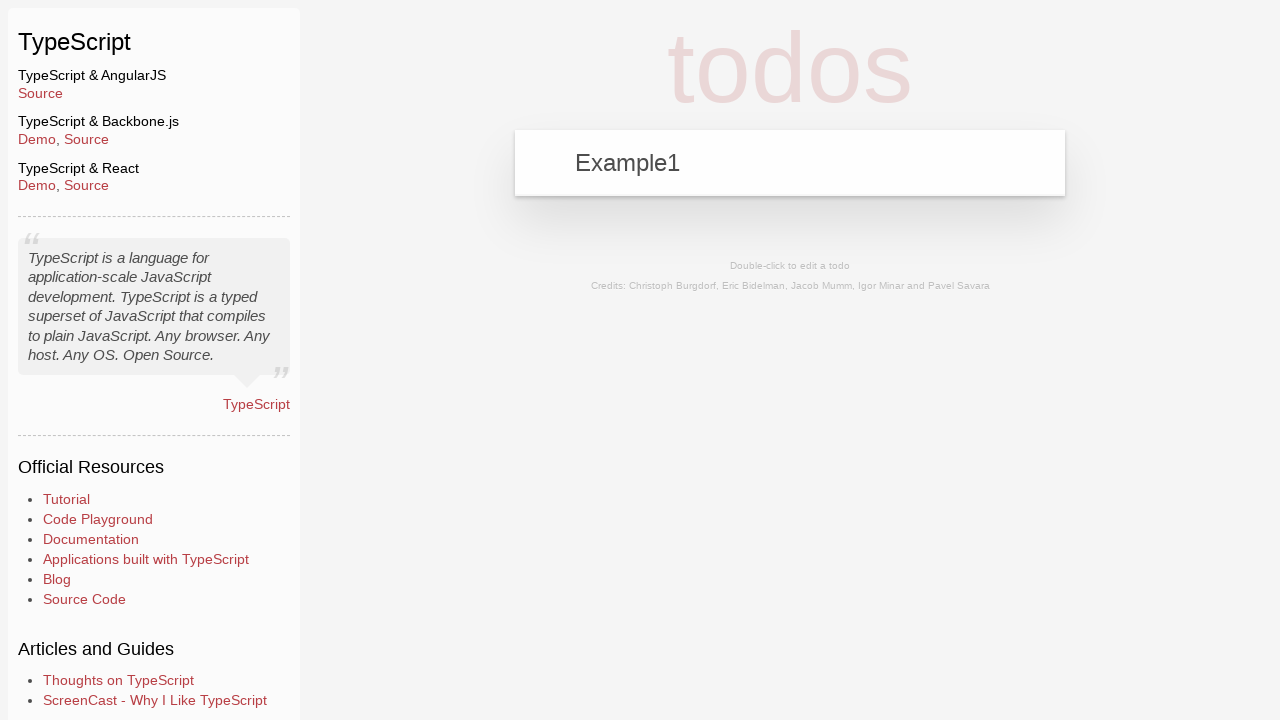

Pressed Enter to create the new todo on .new-todo
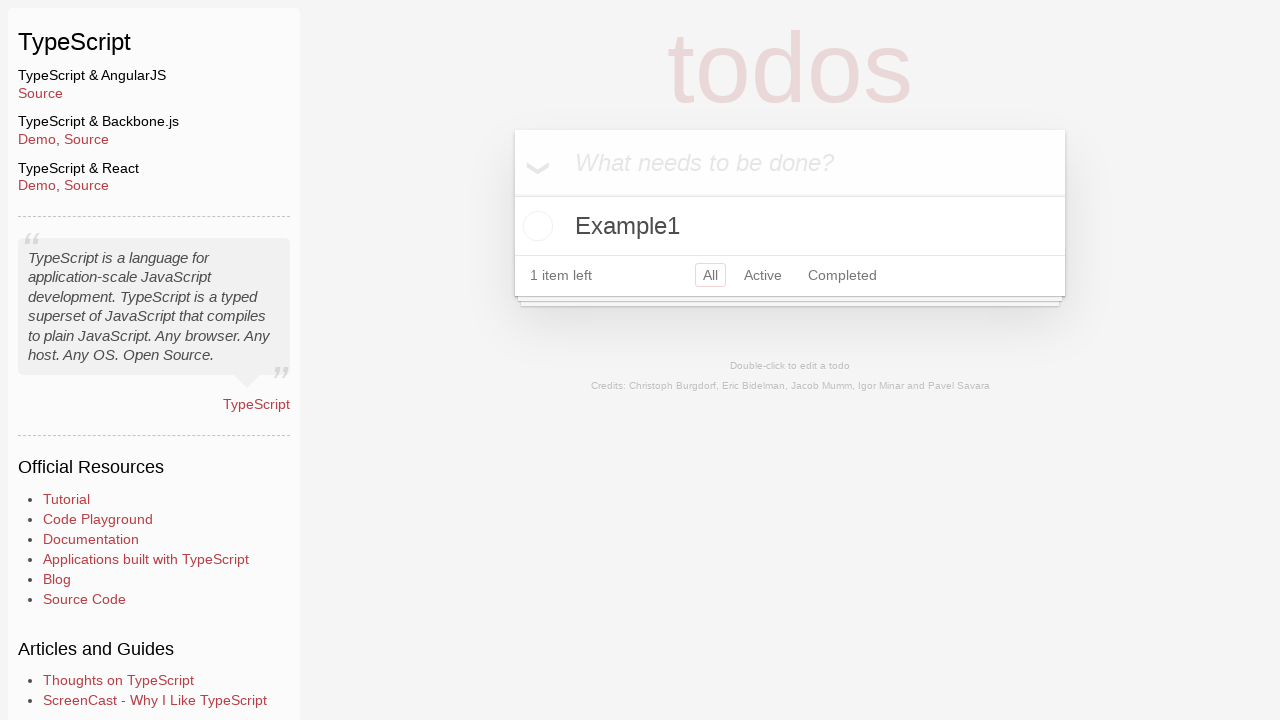

Clicked checkbox to mark Example1 as completed at (535, 226) on xpath=//label[contains(text(), 'Example1')]/preceding-sibling::input[@type='chec
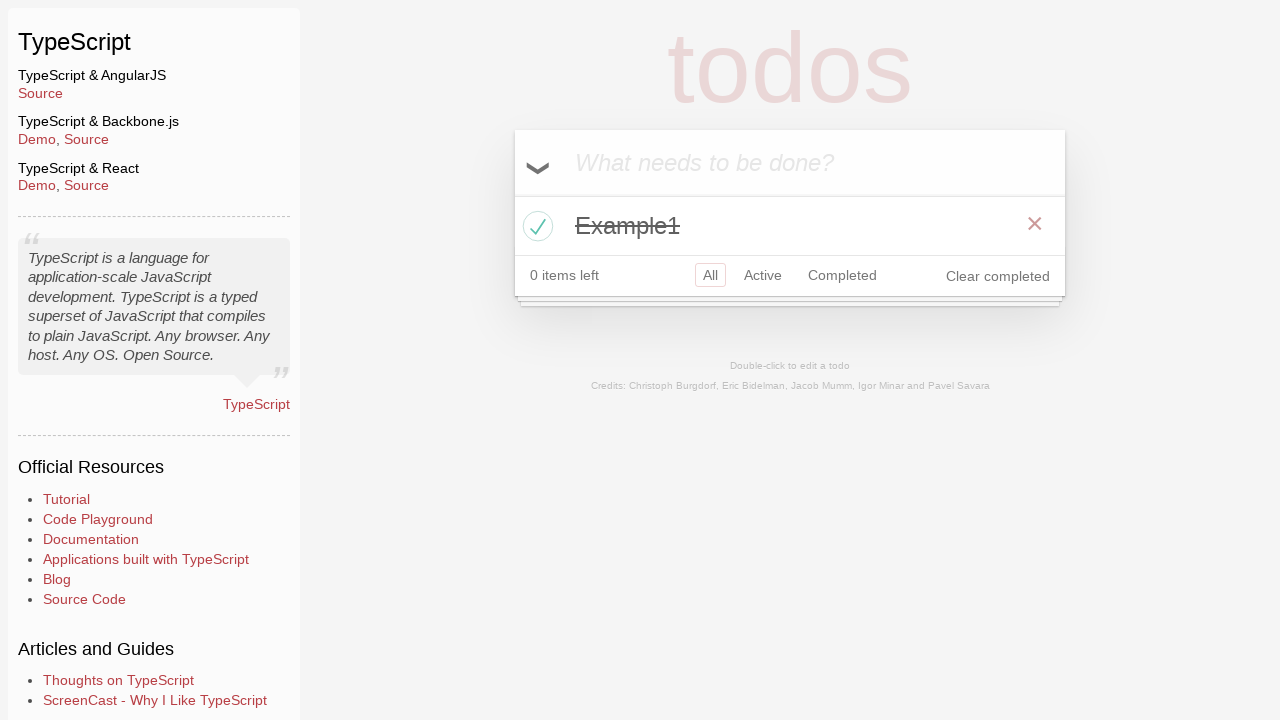

Clicked on Completed filter to view only completed todos at (842, 275) on a[href='#/completed']
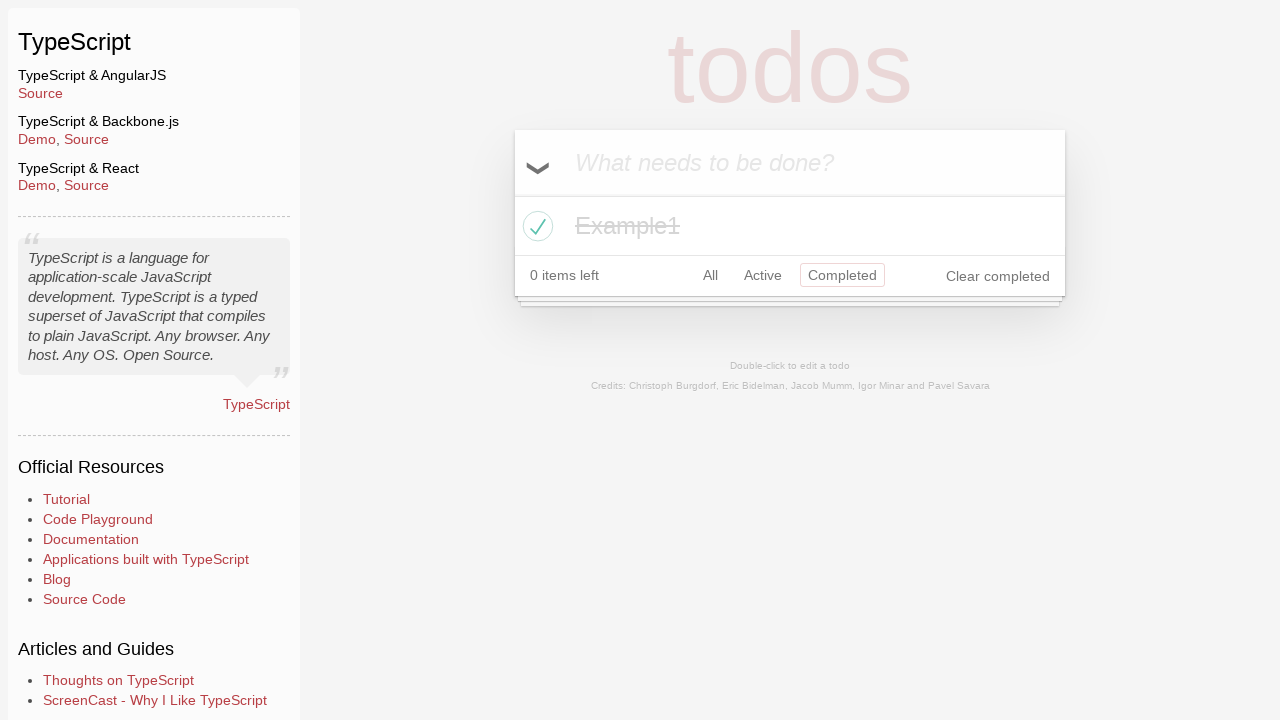

Clicked checkbox to toggle Example1 back to active state at (535, 226) on xpath=//label[contains(text(), 'Example1')]/preceding-sibling::input[@type='chec
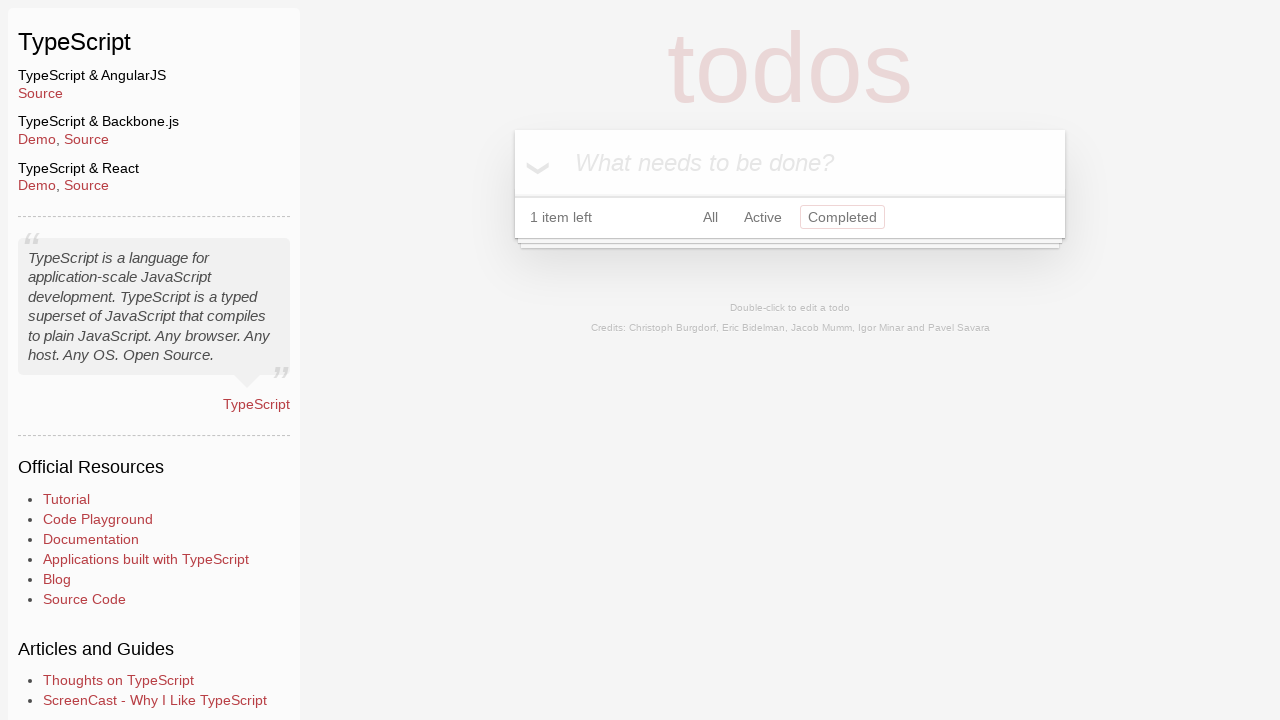

Waited for UI to update after state change
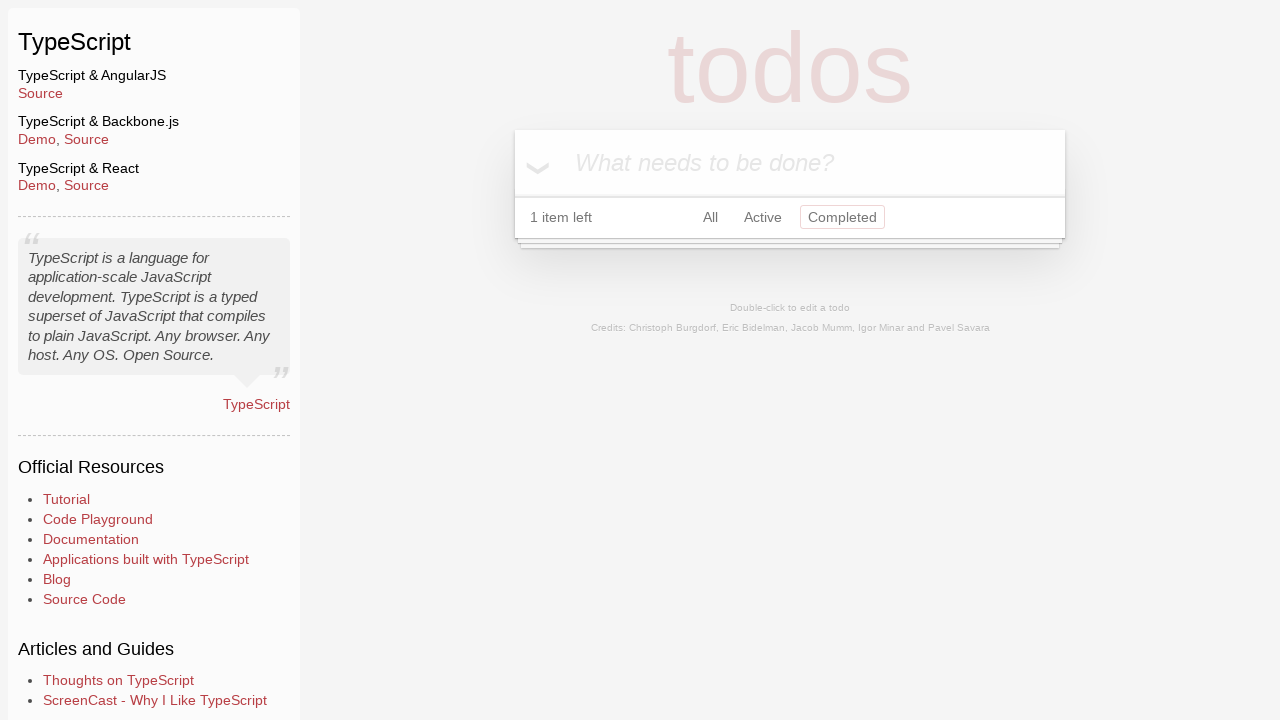

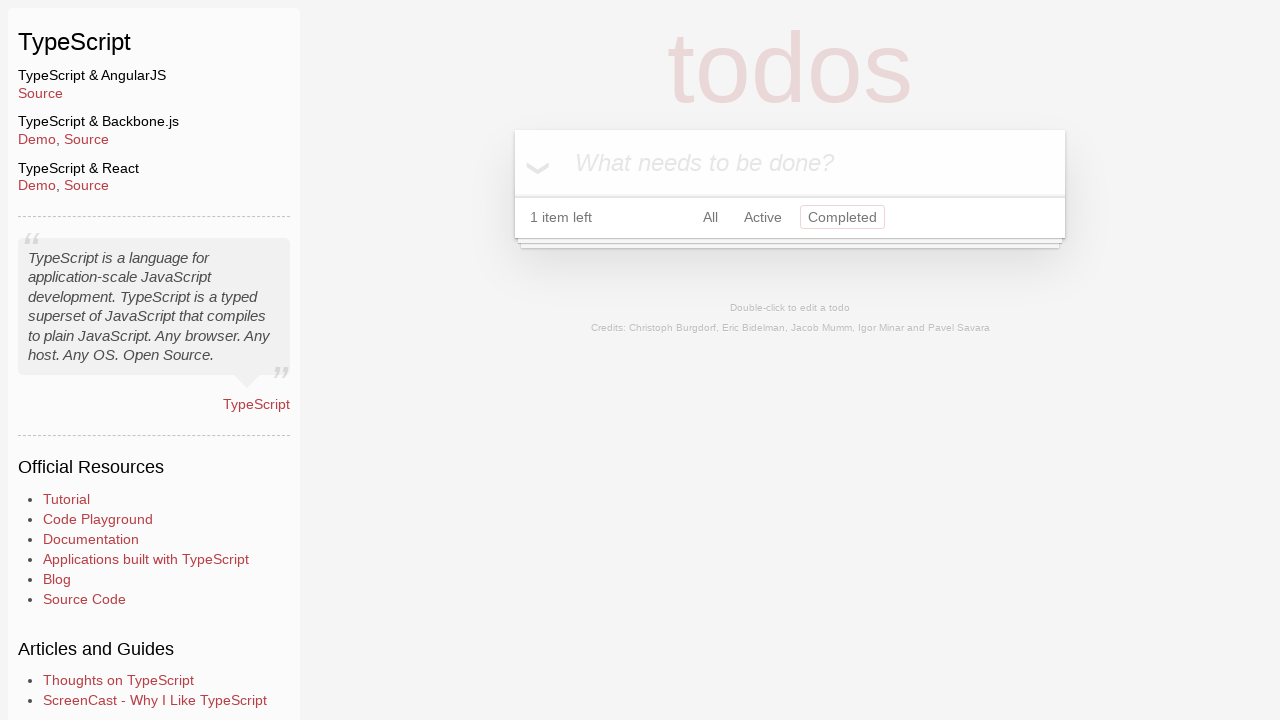